Tests the Skills section of 10minuteschool.com by clicking on the Skills menu, selecting an option, scrolling through the page, and returning to the home page.

Starting URL: https://10minuteschool.com/

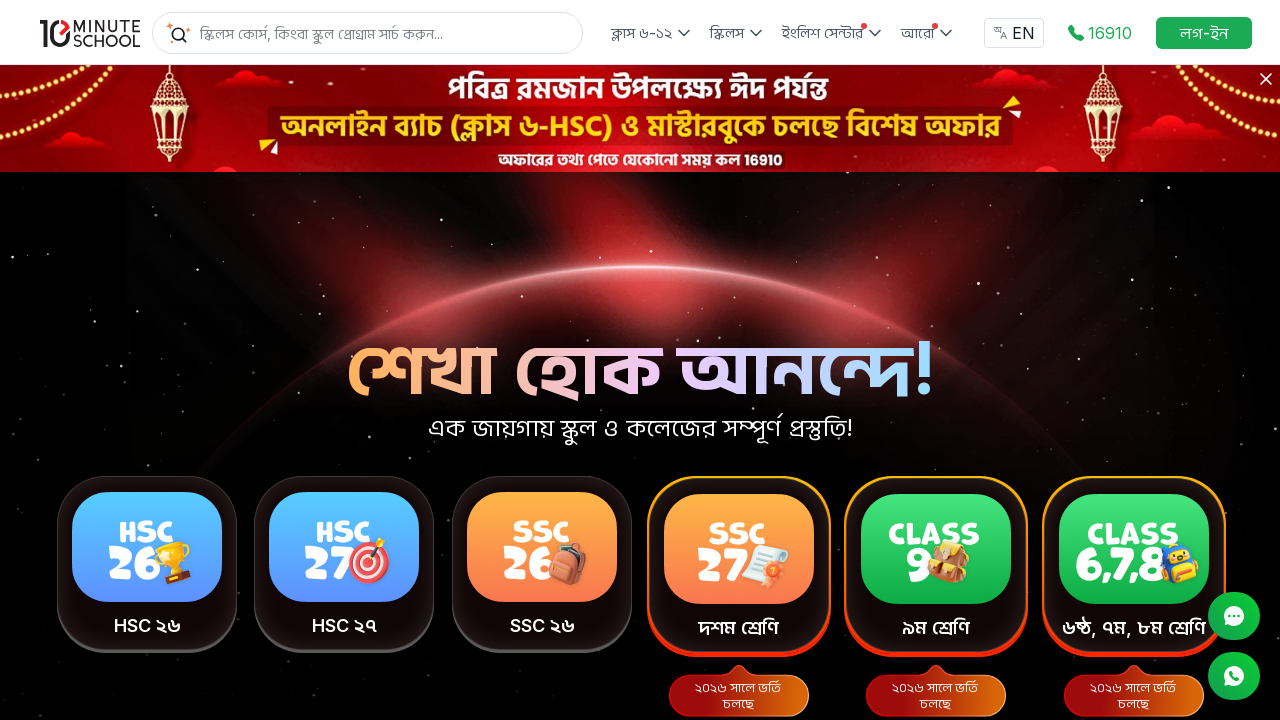

Waited for page to load (5 seconds)
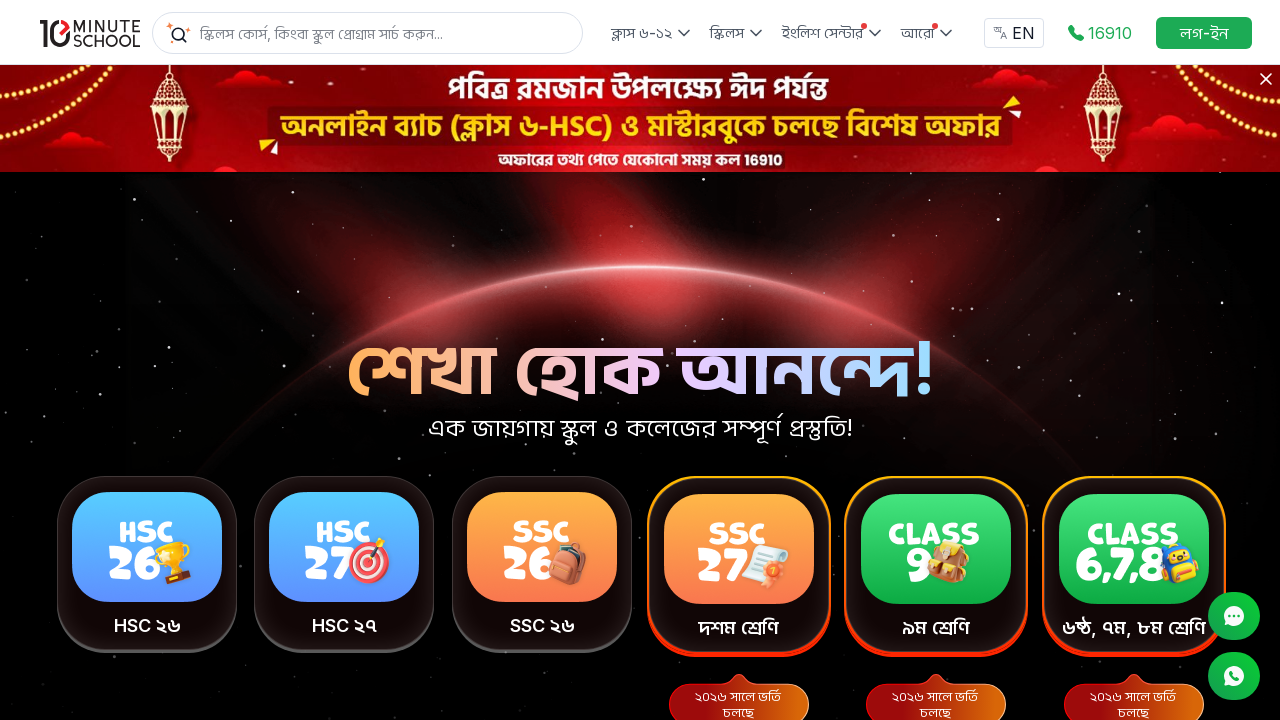

Clicked on Skills menu item at (738, 33) on //body/main[1]/div[1]/div[1]/nav[1]/ul[1]/li[2]/div[1]/div[1]/a[1]
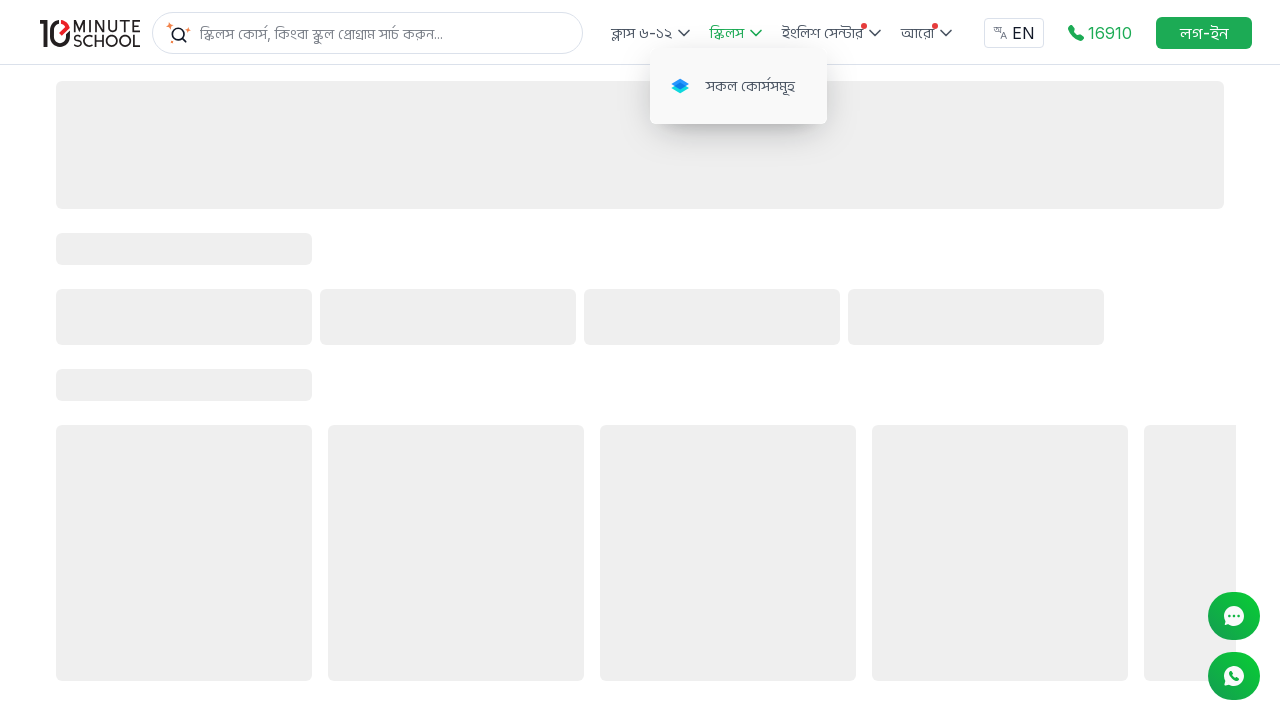

Waited for Skills menu to load (3 seconds)
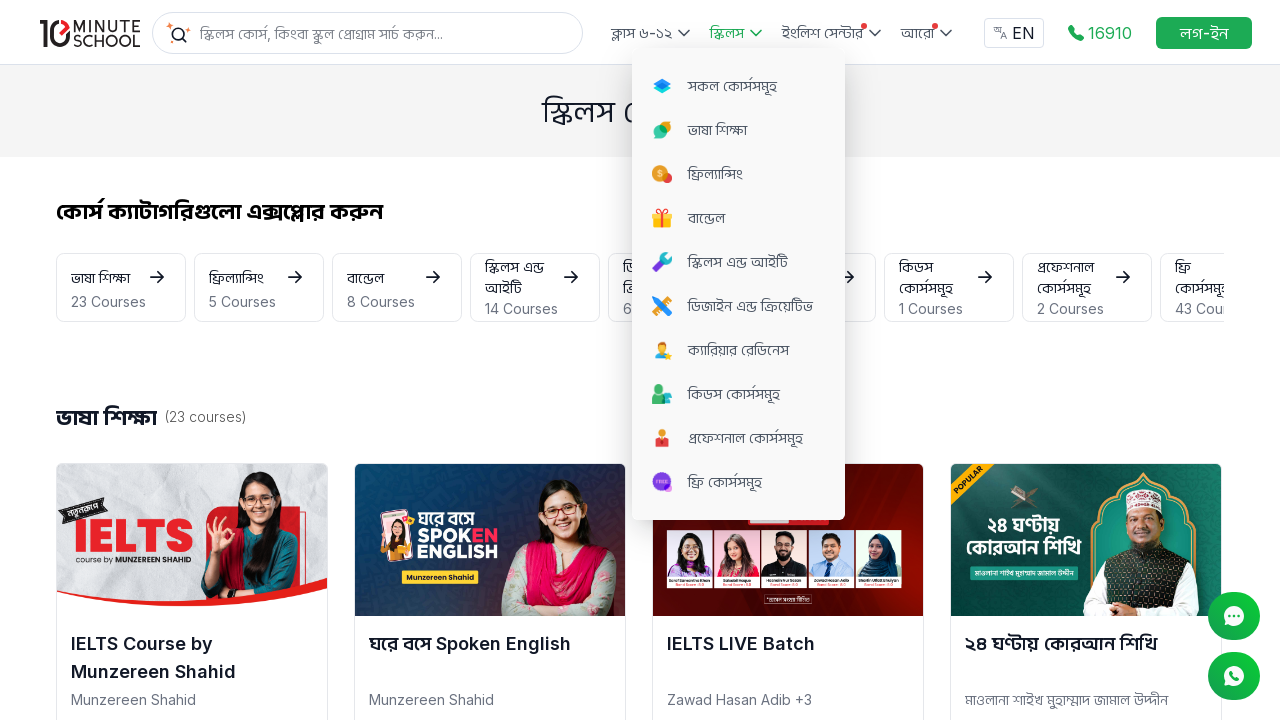

Retrieved list of skill options (1 options found)
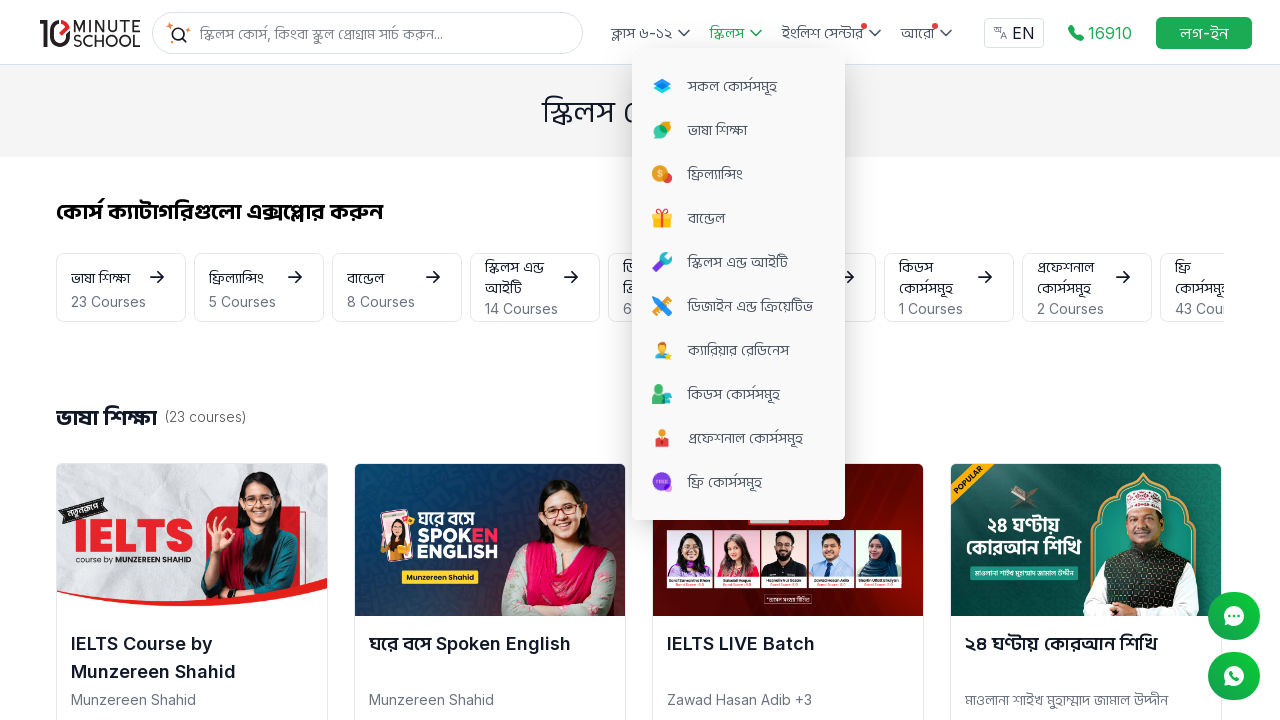

Clicked on randomly selected skill option (index 0) at (738, 33) on //body/main[1]/div[1]/div[1]/nav[1]/ul[1]/li[2]/div[1]/div[1]/a[1] >> nth=0
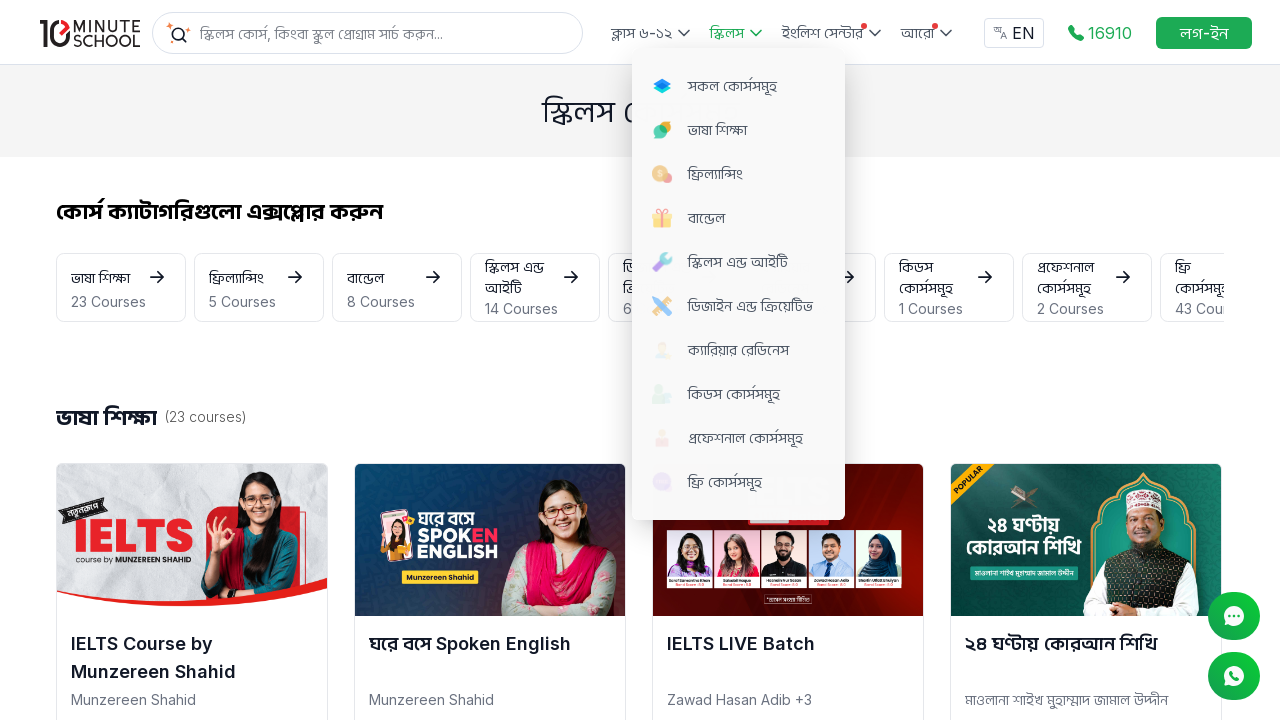

Waited for selected skill option to load (3 seconds)
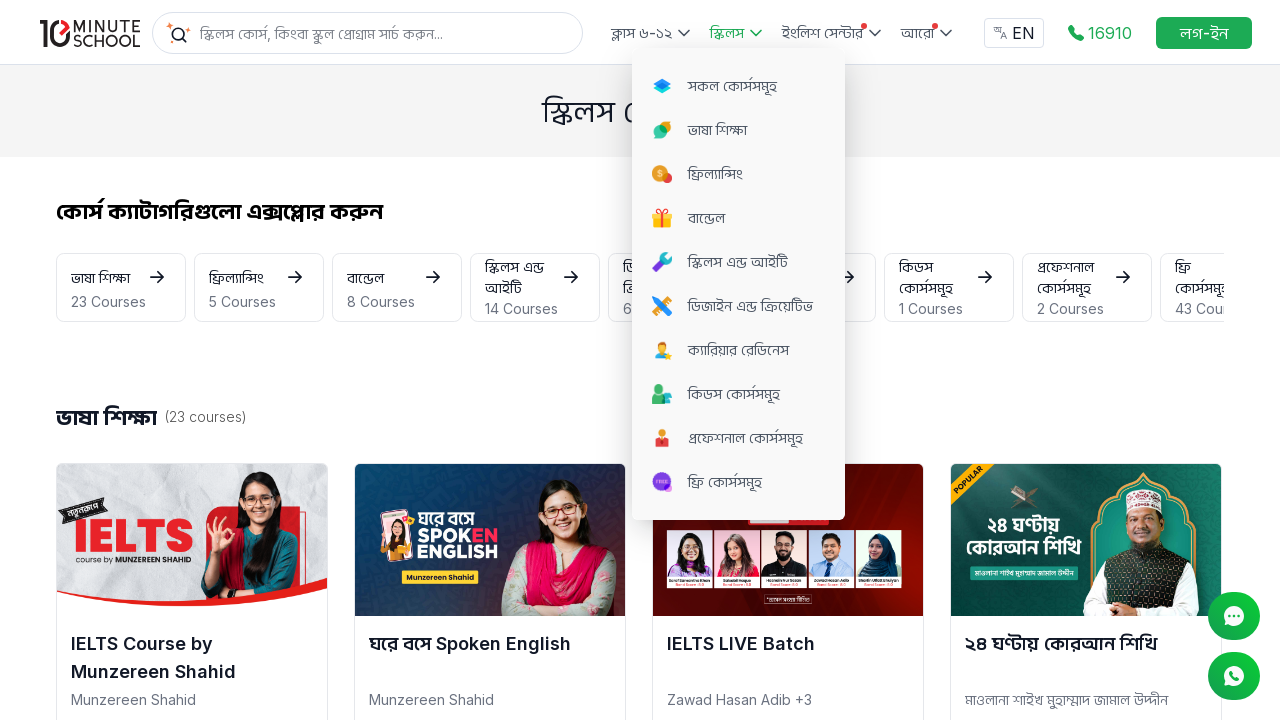

Scrolled down to bottom of page
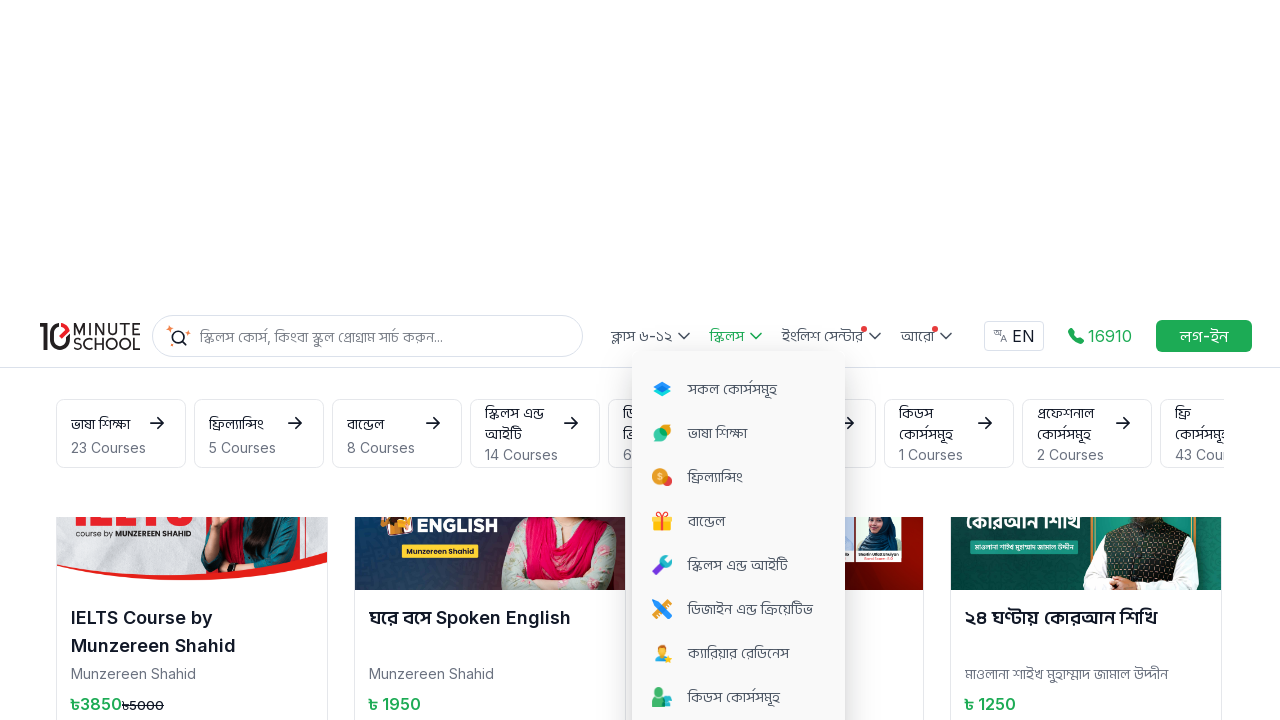

Waited after scrolling down (2 seconds)
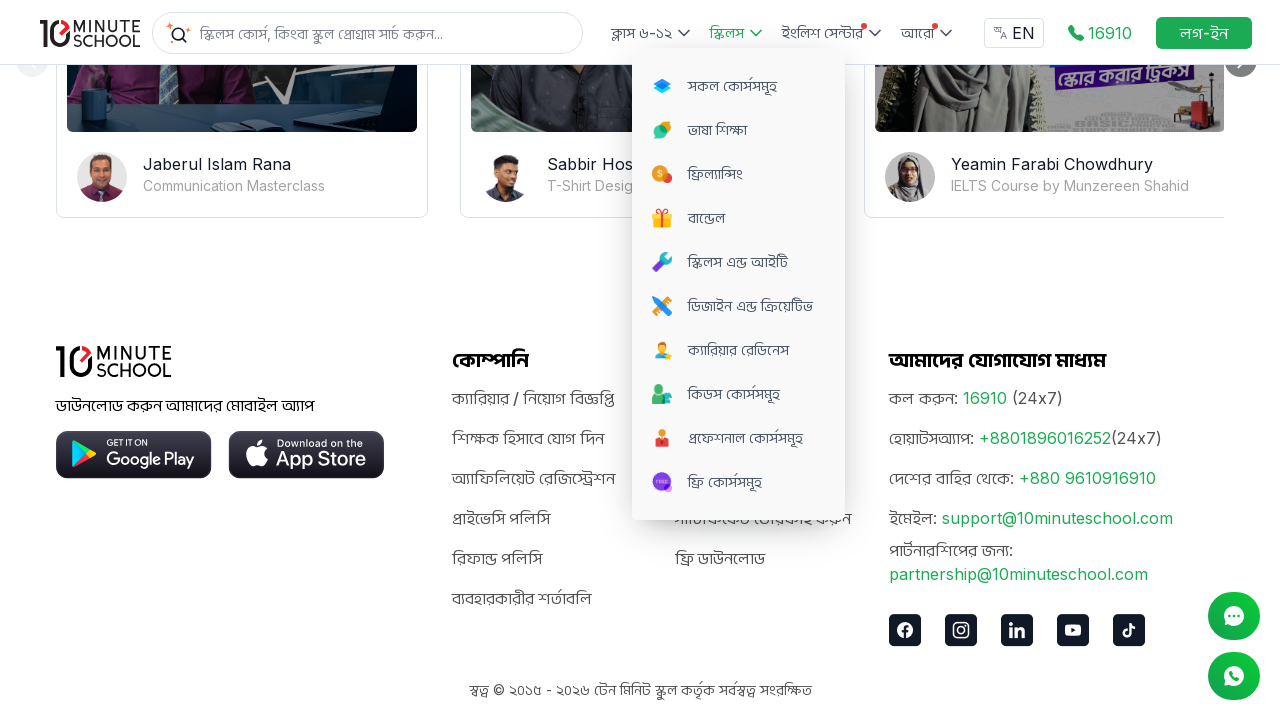

Scrolled back to top of page
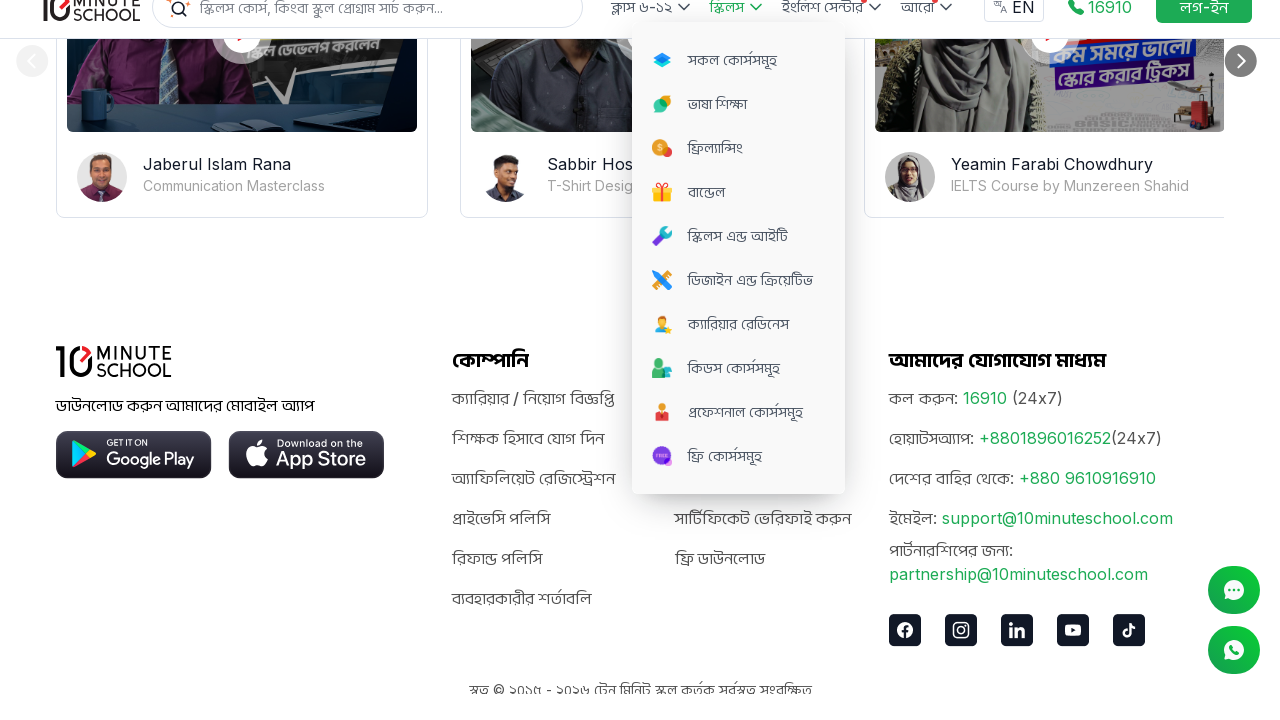

Waited after scrolling to top (2 seconds)
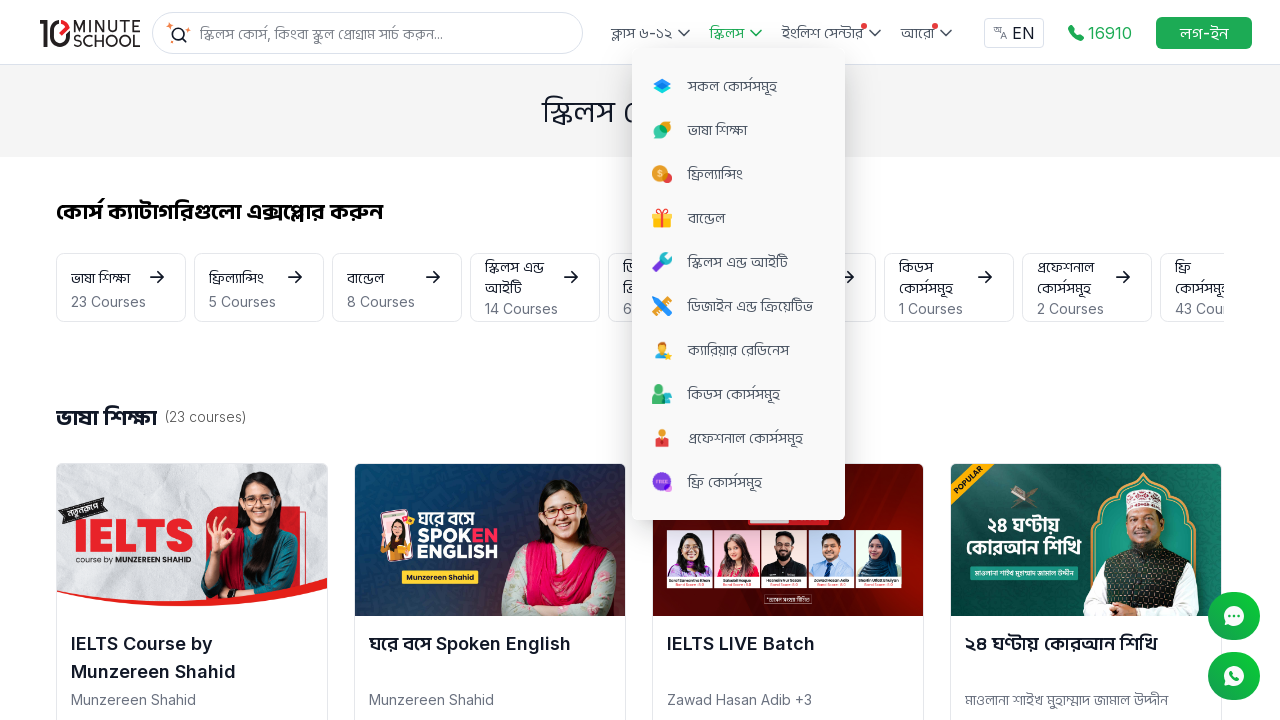

Clicked on home logo to return to home page at (90, 33) on //body/main[1]/div[1]/div[1]/div[2]/a[1]/div[1]/img[1]
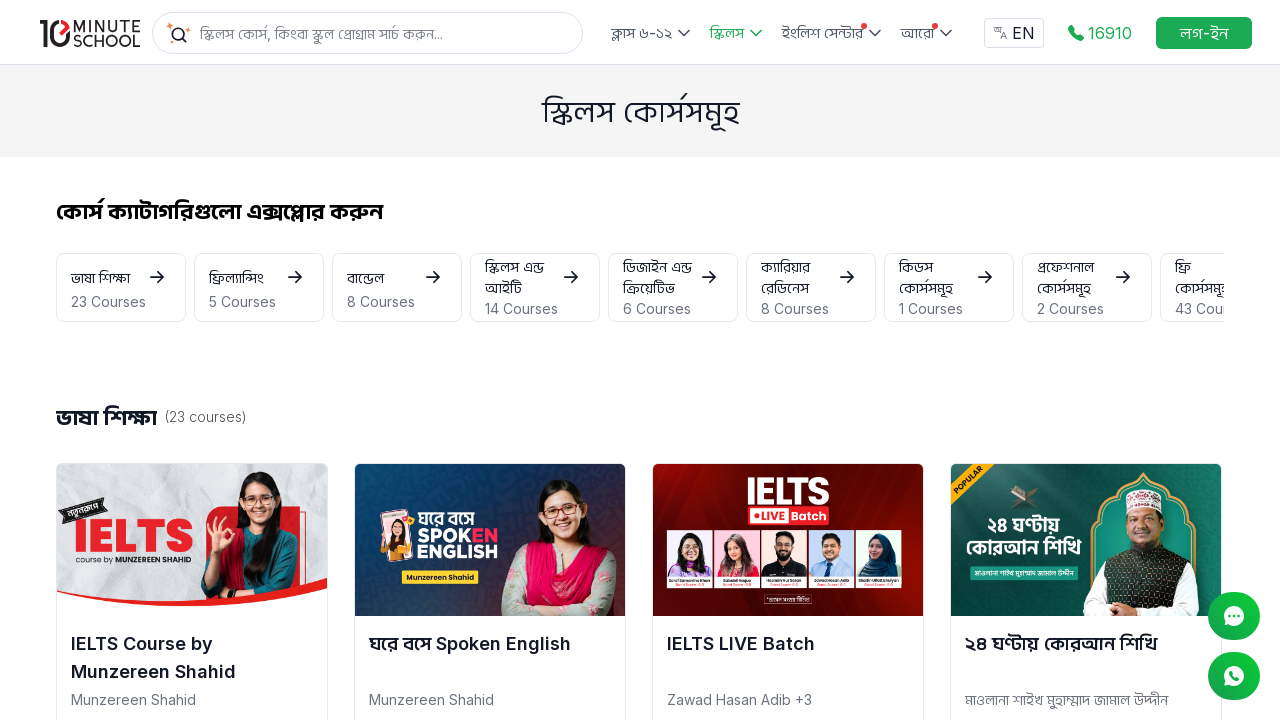

Waited for home page to load (3 seconds)
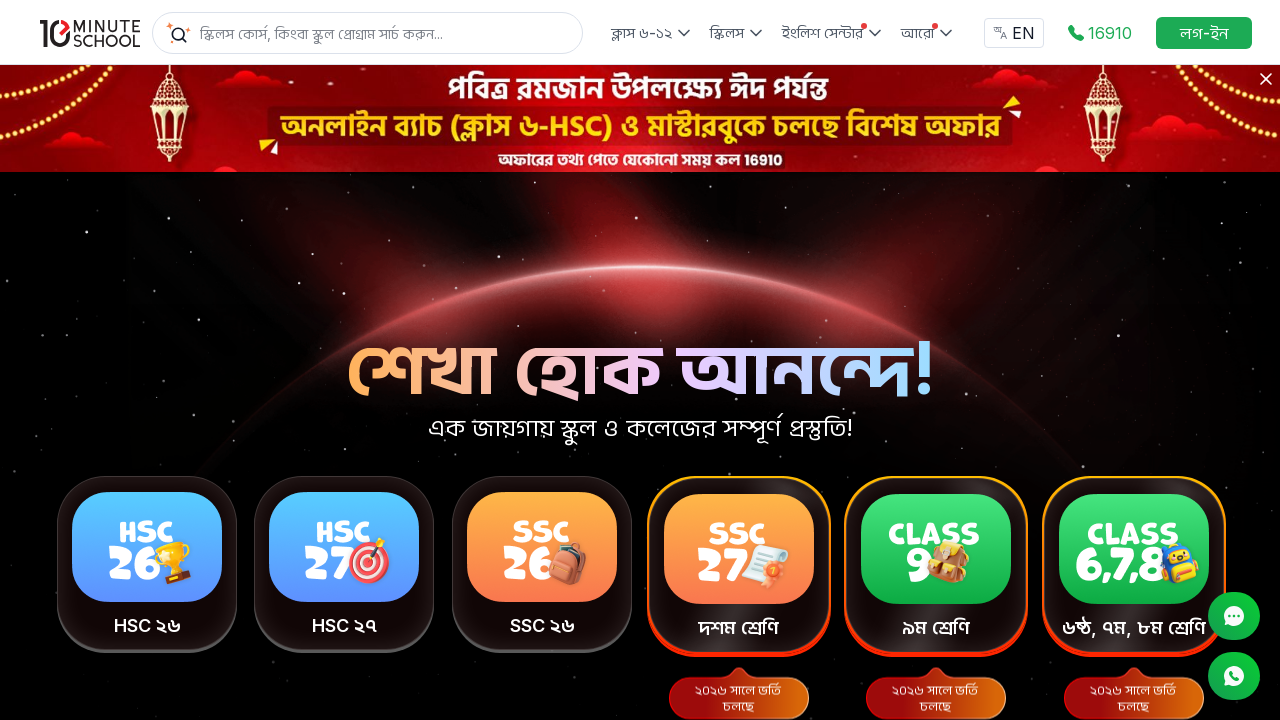

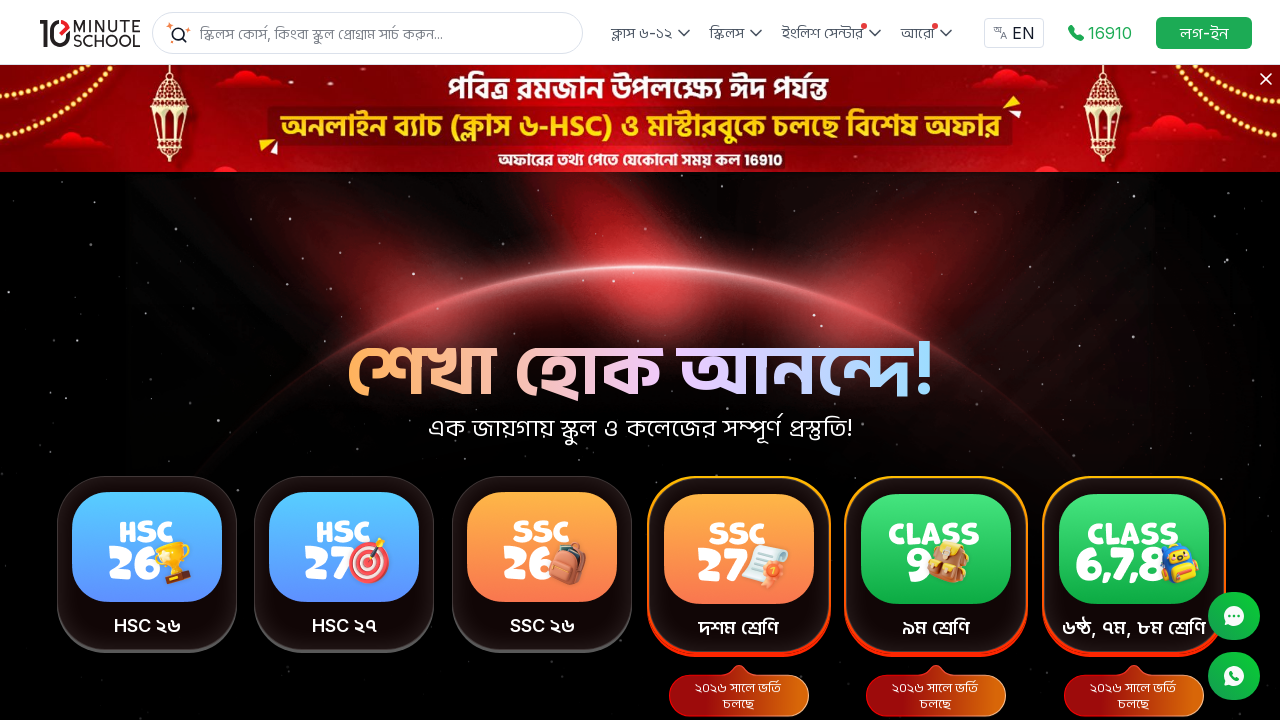